Tests shadow DOM element interaction by finding and filling a search input field within a shadow root on a PWA books application

Starting URL: https://books-pwakit.appspot.com/

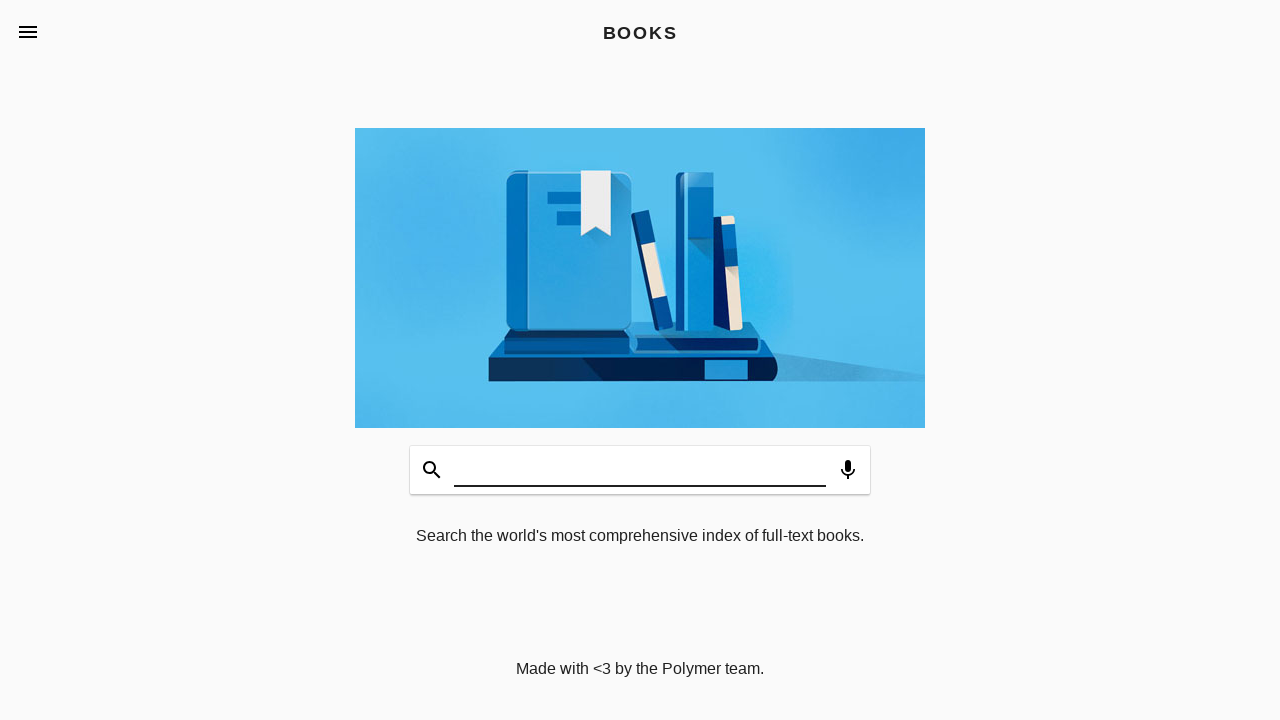

Filled search input field within shadow DOM with 'Test' on book-app >> #input
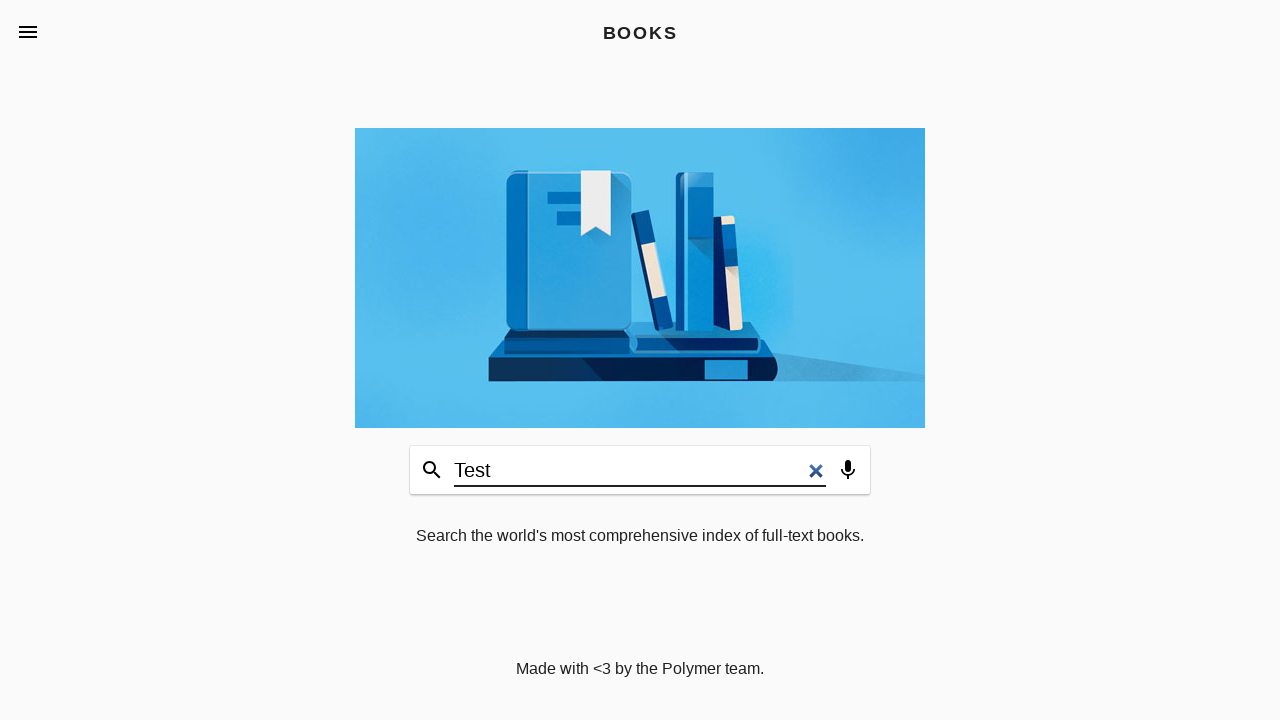

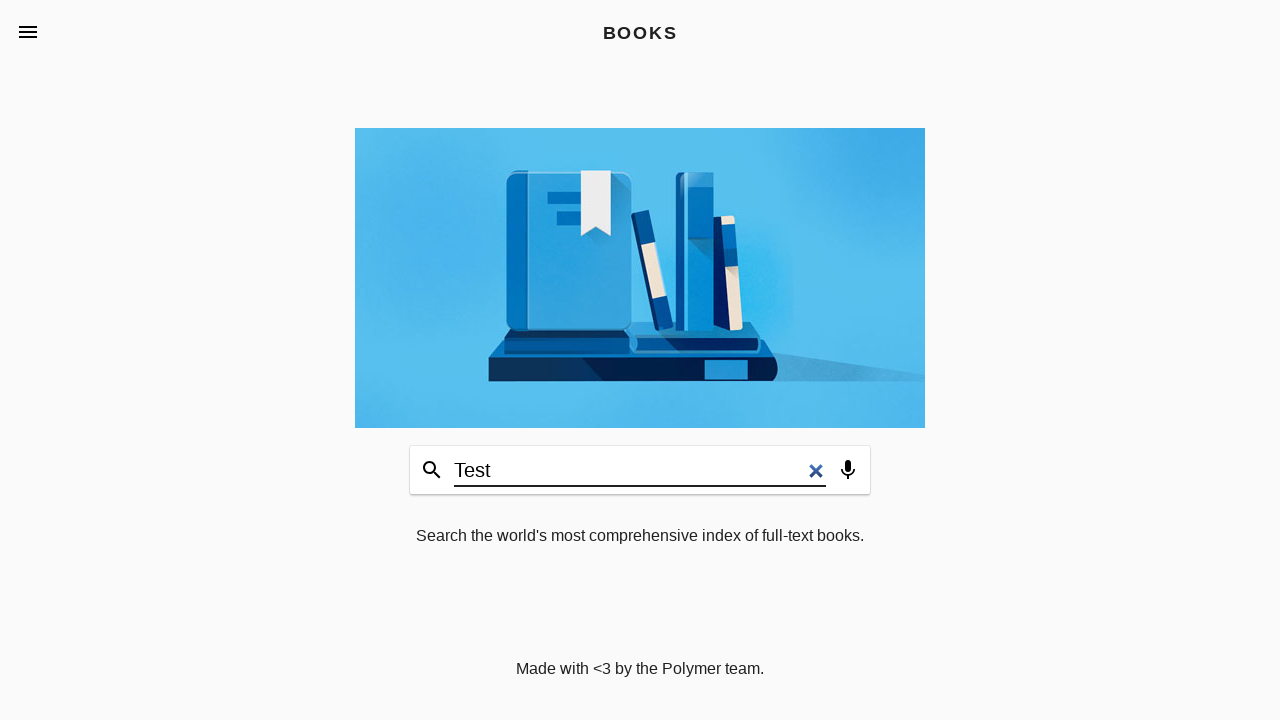